Tests the search functionality on 99-bottles-of-beer.net by searching for a programming language by name (Python) and verifying that search results contain the search term

Starting URL: https://www.99-bottles-of-beer.net/

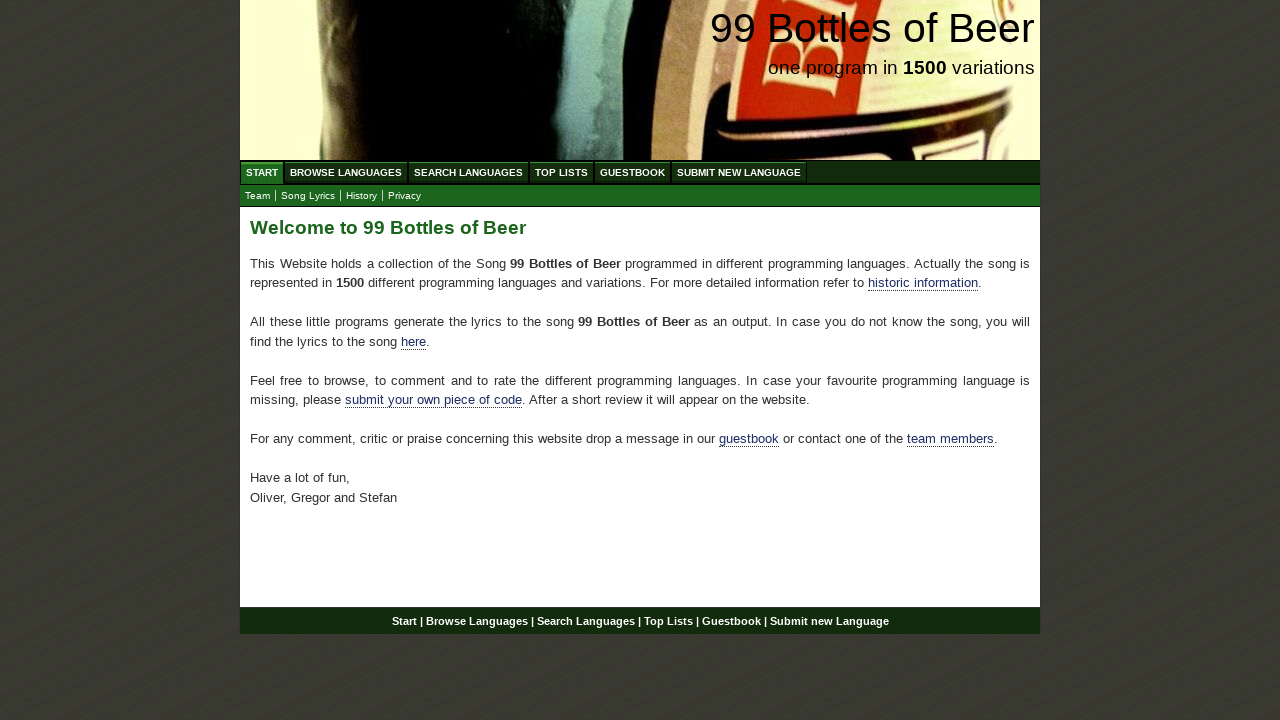

Clicked on Search Languages menu item at (468, 172) on xpath=//ul[@id='menu']/li/a[@href='/search.html']
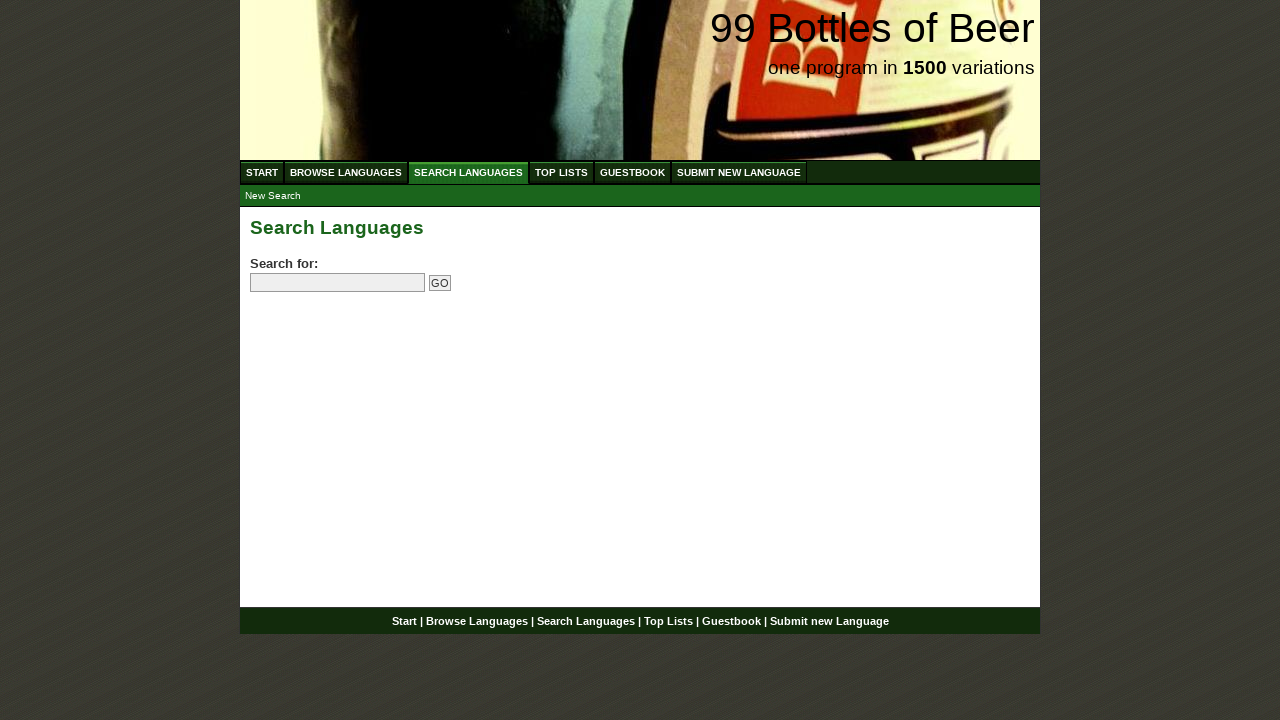

Clicked on search field at (338, 283) on input[name='search']
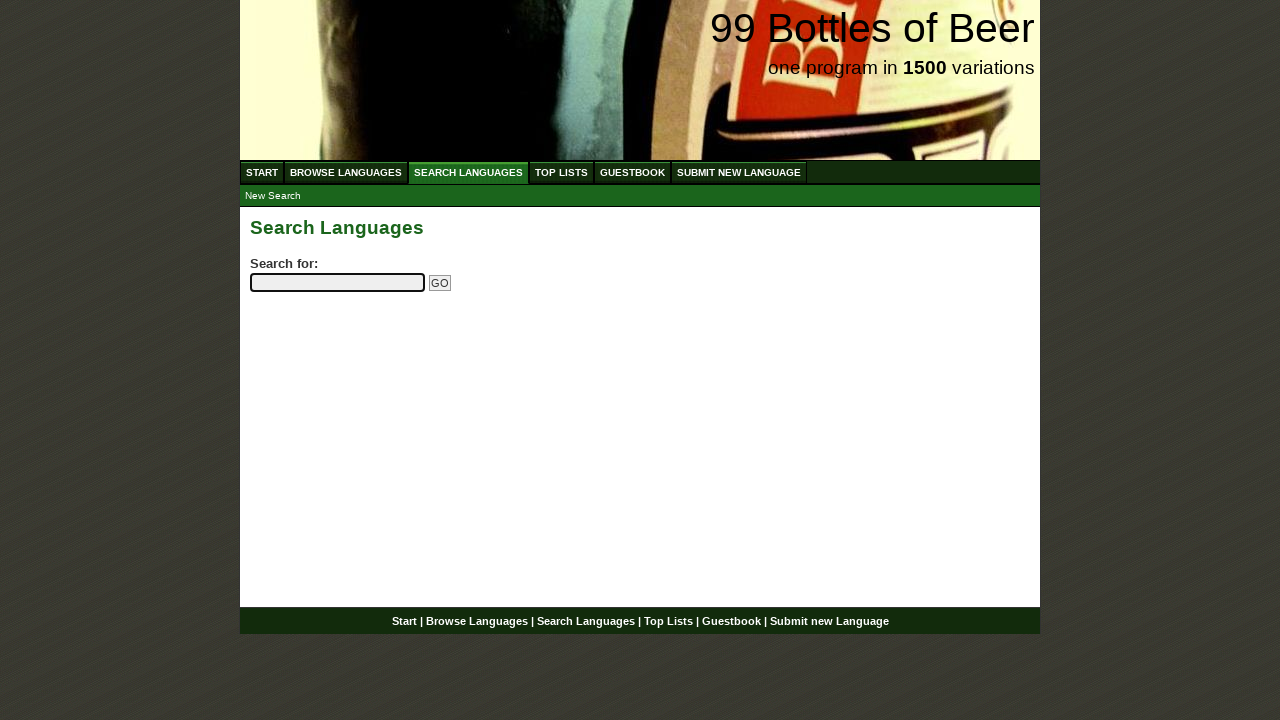

Entered 'python' in search field on input[name='search']
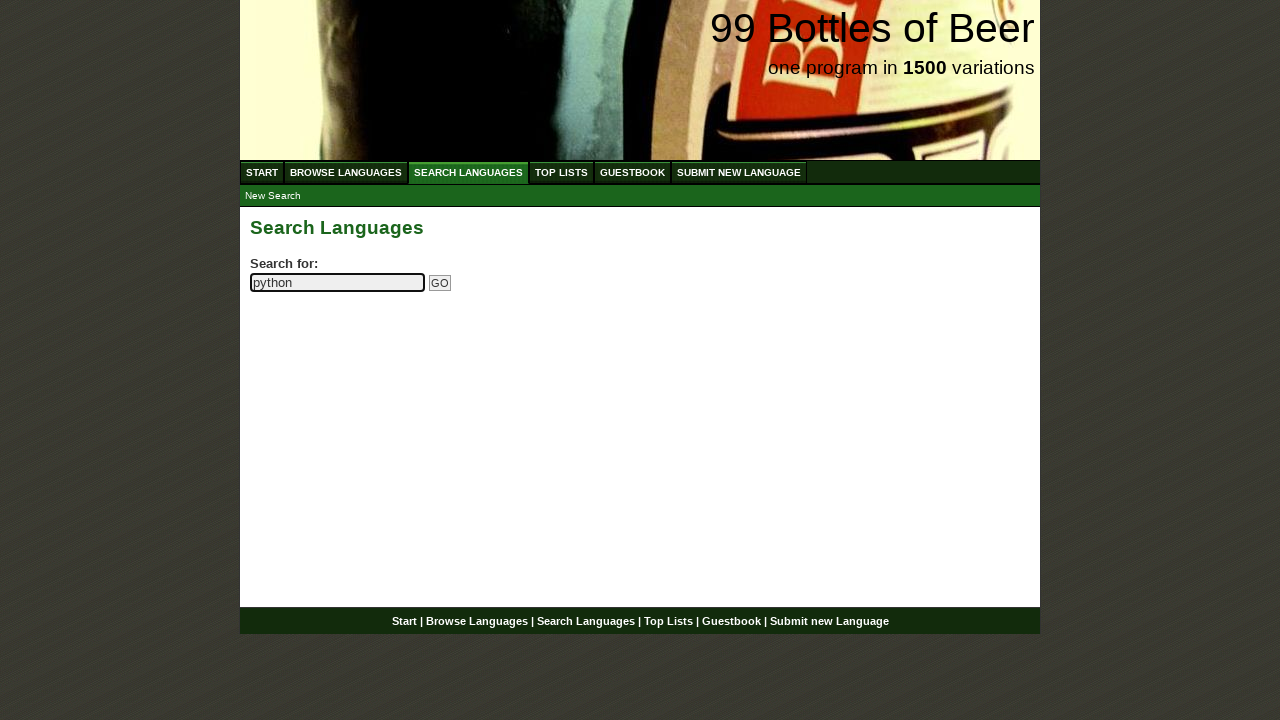

Clicked the submit search button at (440, 283) on input[name='submitsearch']
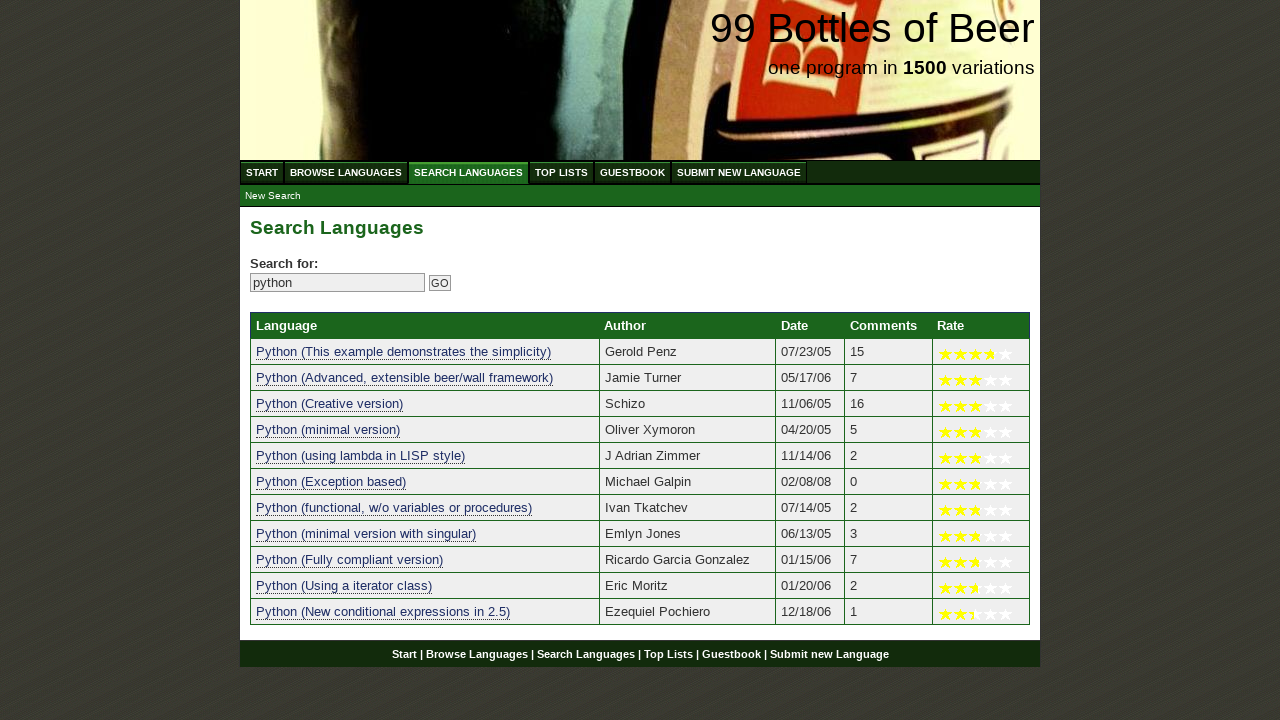

Search results table loaded with programming language entries
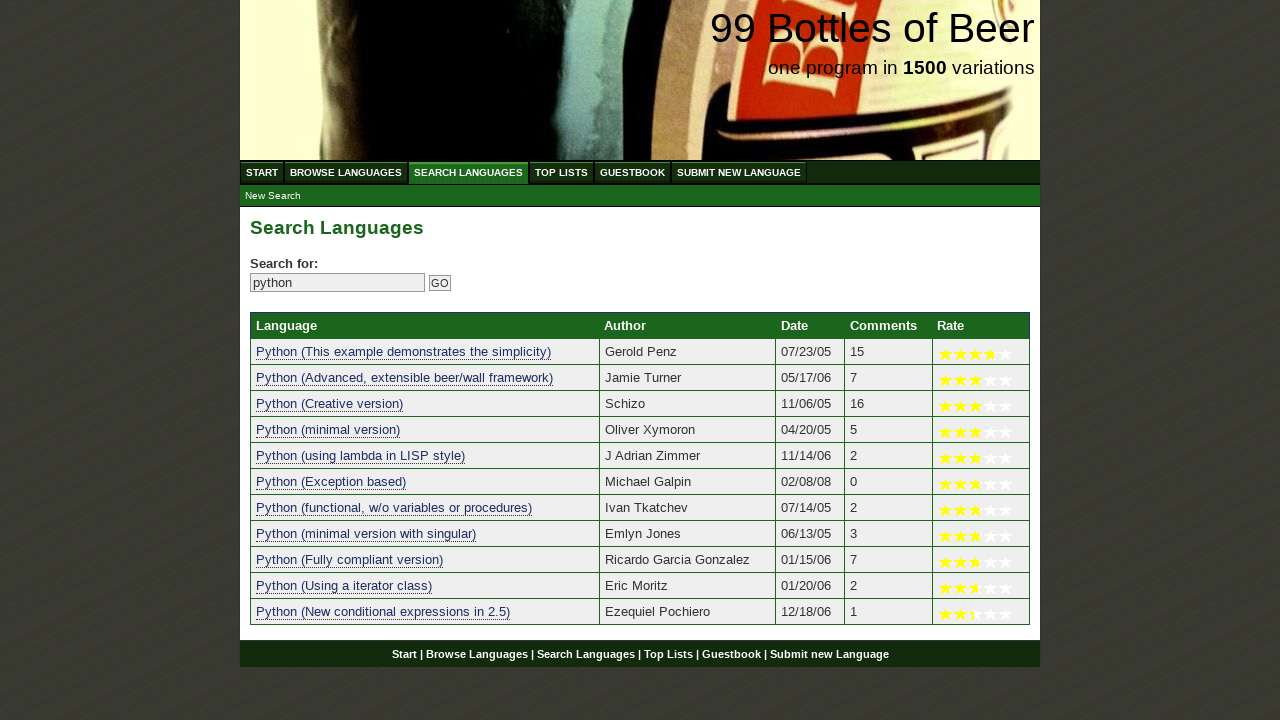

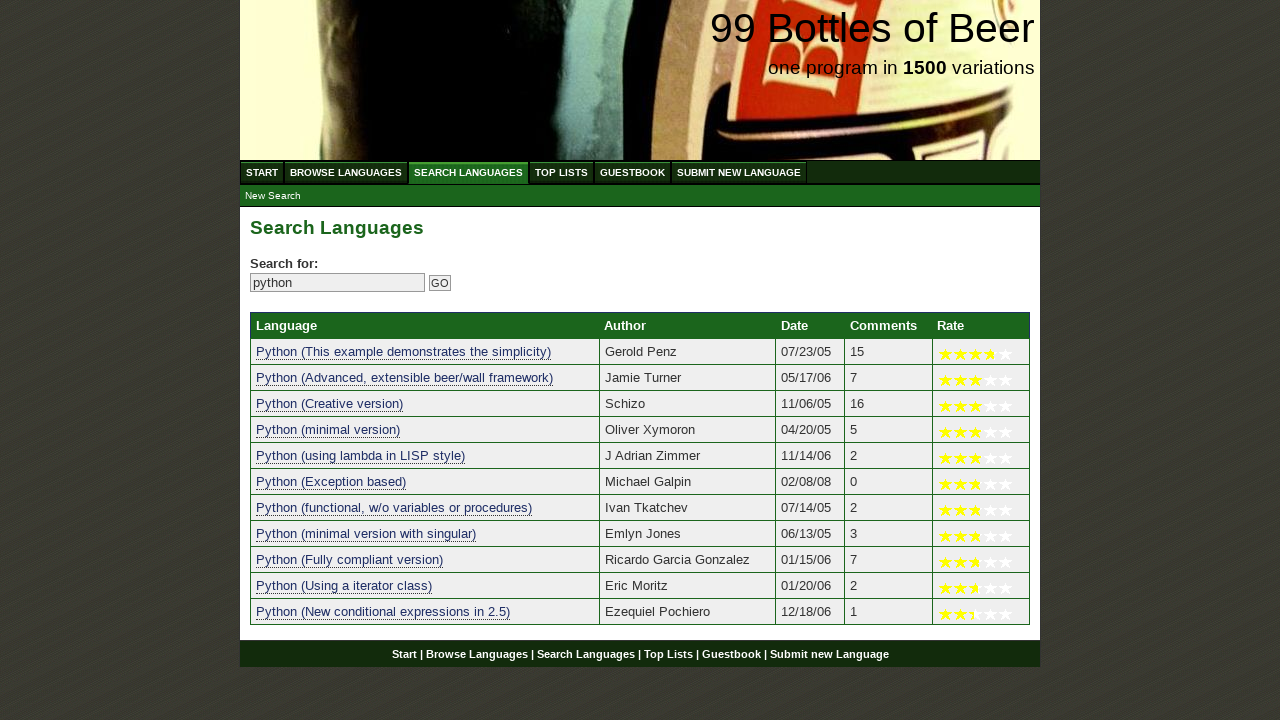